Tests double-click functionality on a button element by performing a double-click action and verifying the interaction works

Starting URL: https://demoqa.com/buttons

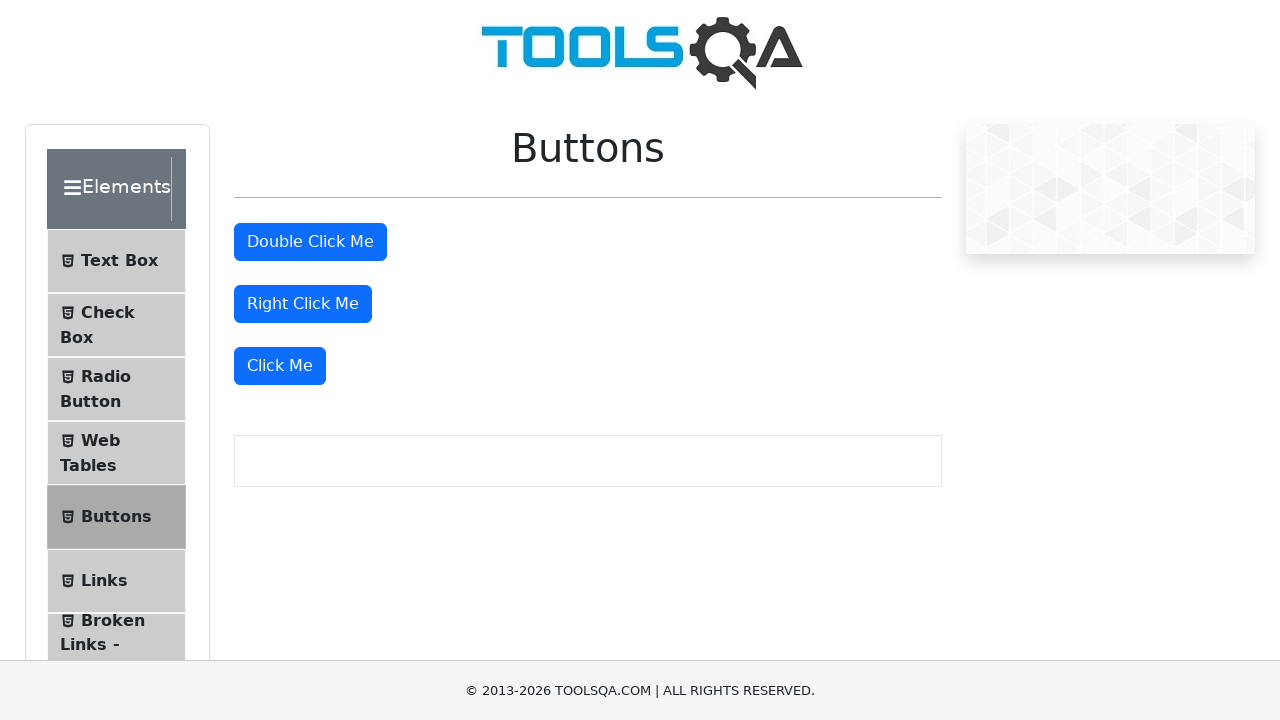

Navigated to https://demoqa.com/buttons
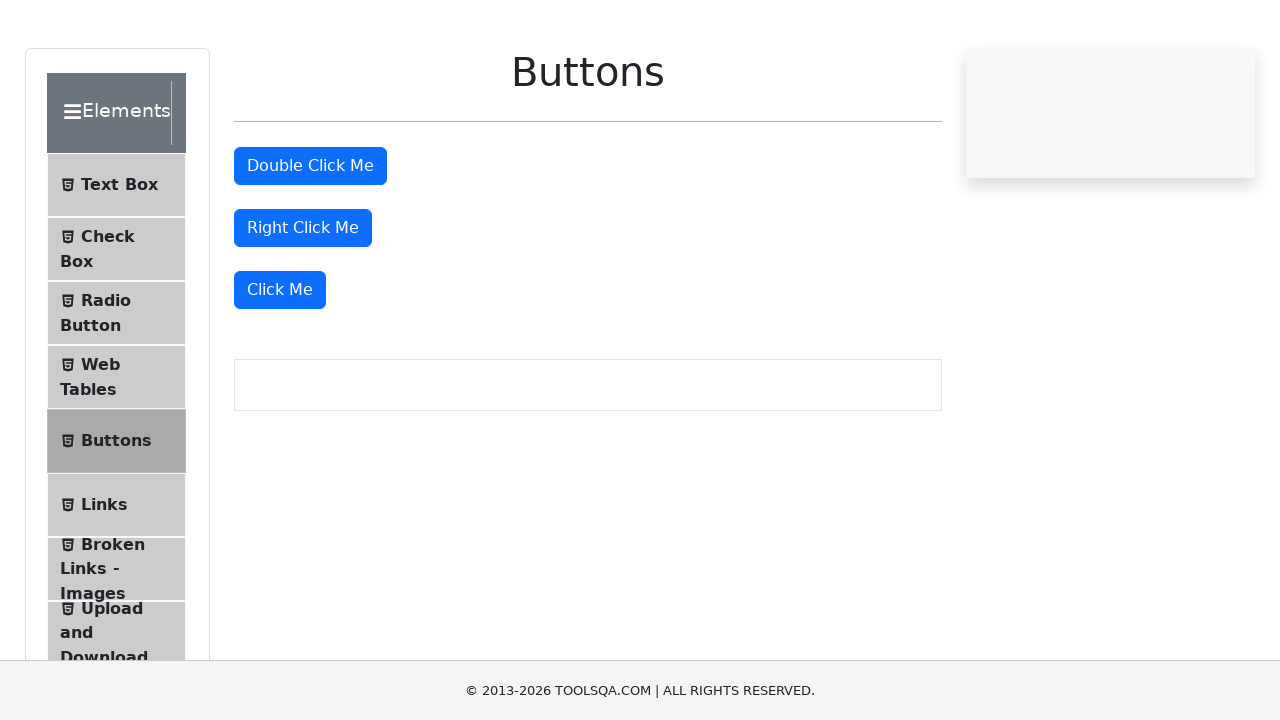

Performed double-click on the double click button at (310, 242) on #doubleClickBtn
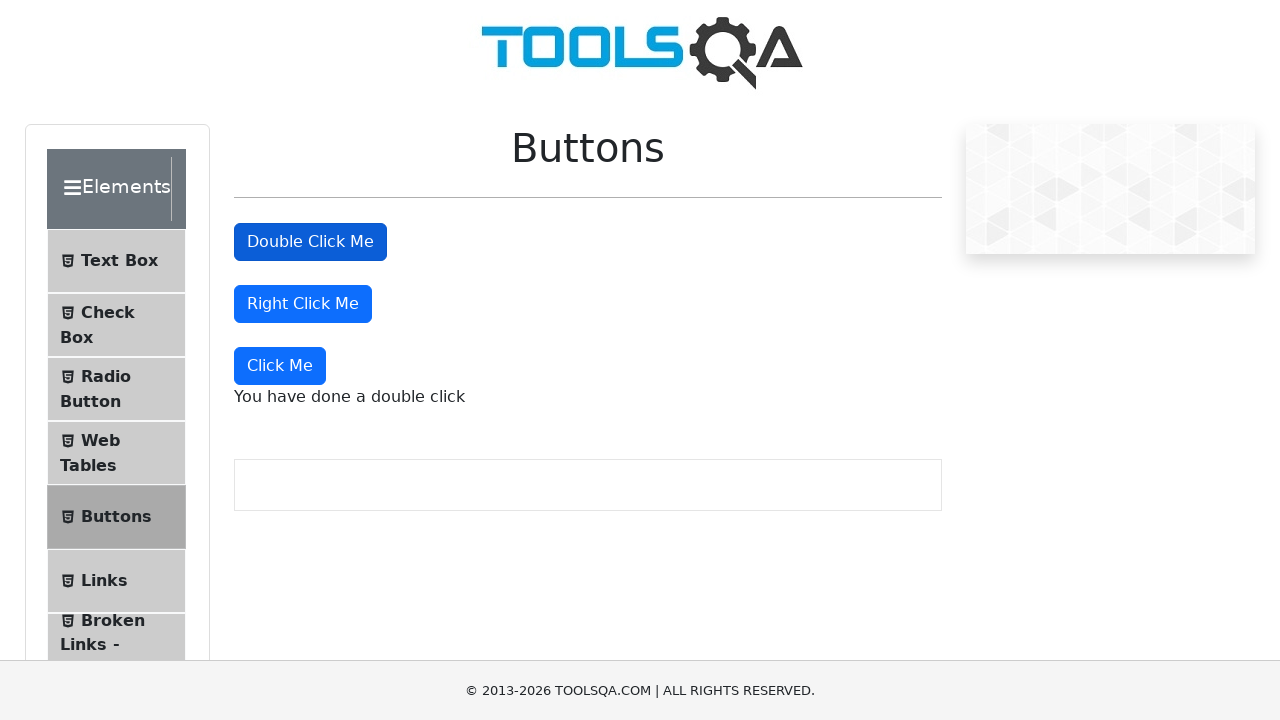

Double-click confirmation message appeared
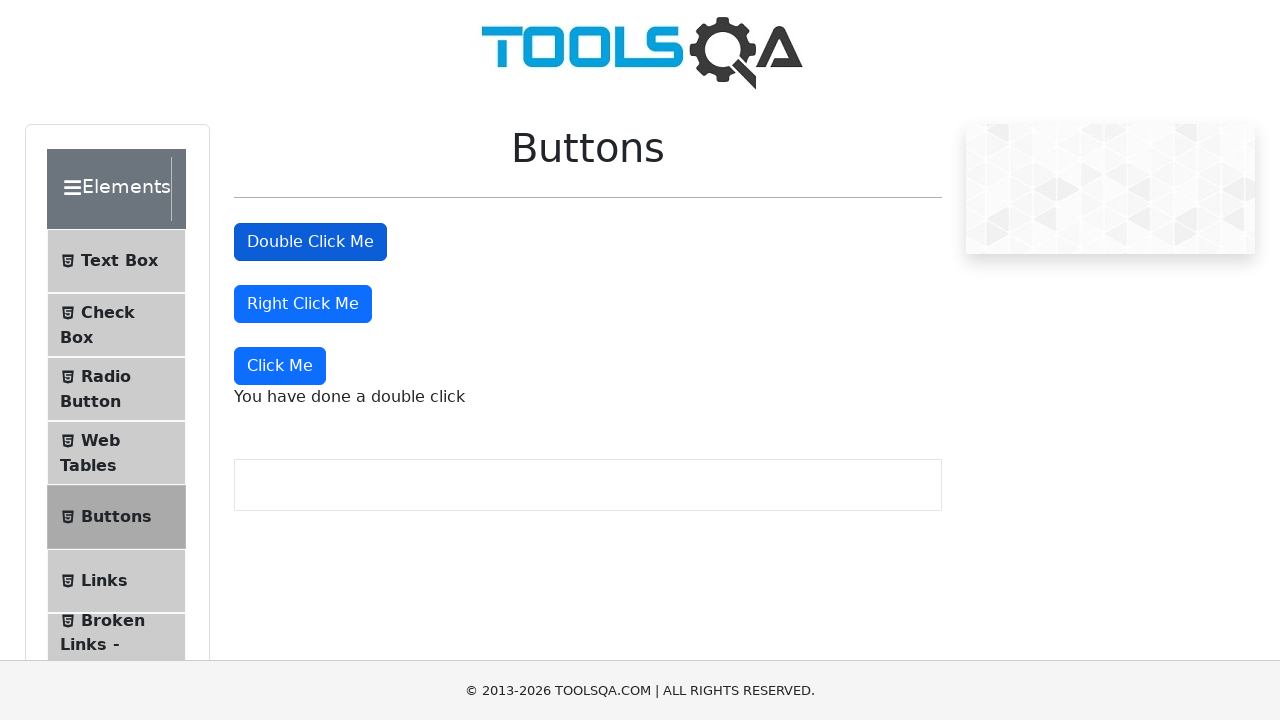

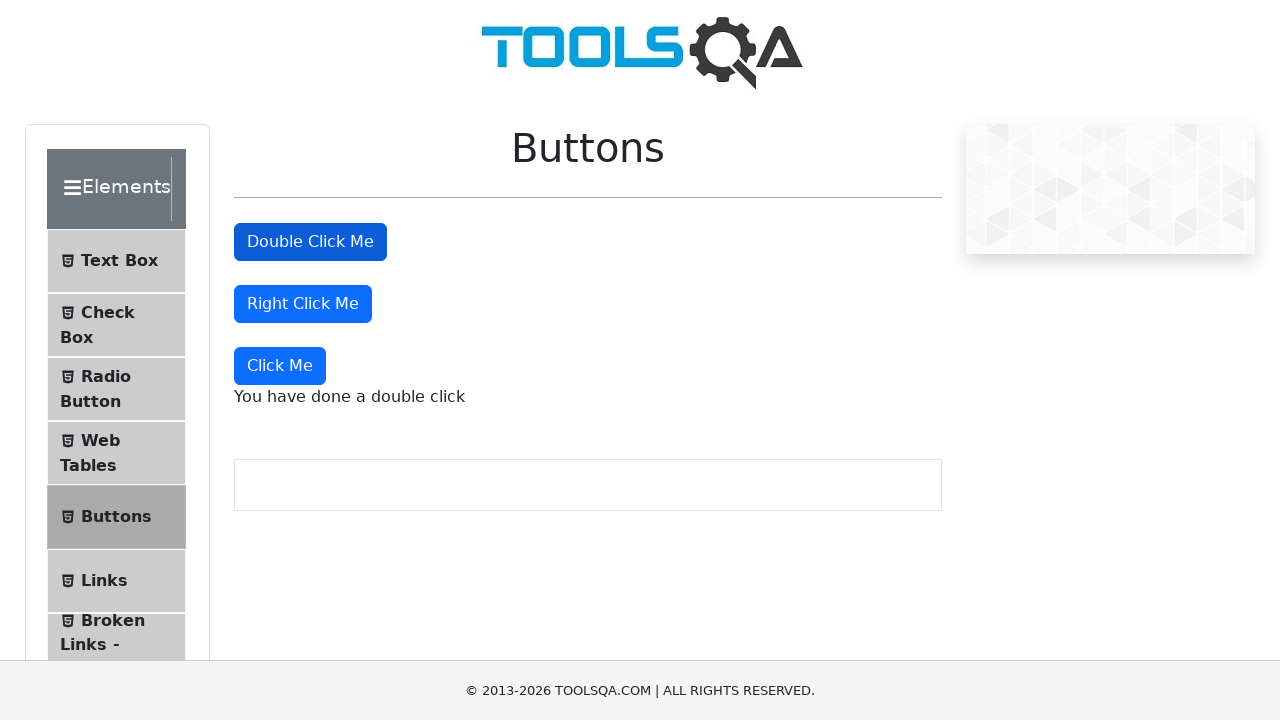